Tests the vegetable booking e-commerce site by adding products to cart, searching for items with "Br" prefix, adding more items, and opening the cart.

Starting URL: https://rahulshettyacademy.com/seleniumPractise/#/

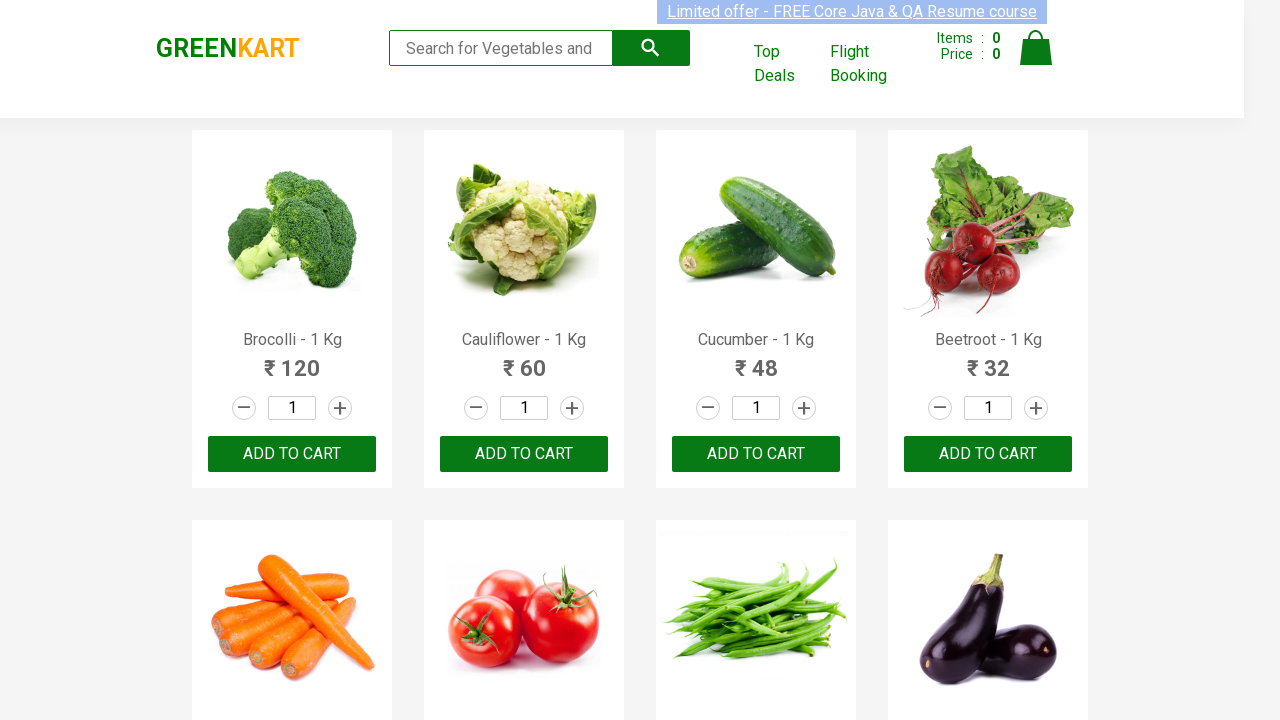

Clicked first ADD TO CART button at (292, 454) on xpath=//button[text()='ADD TO CART'][1]
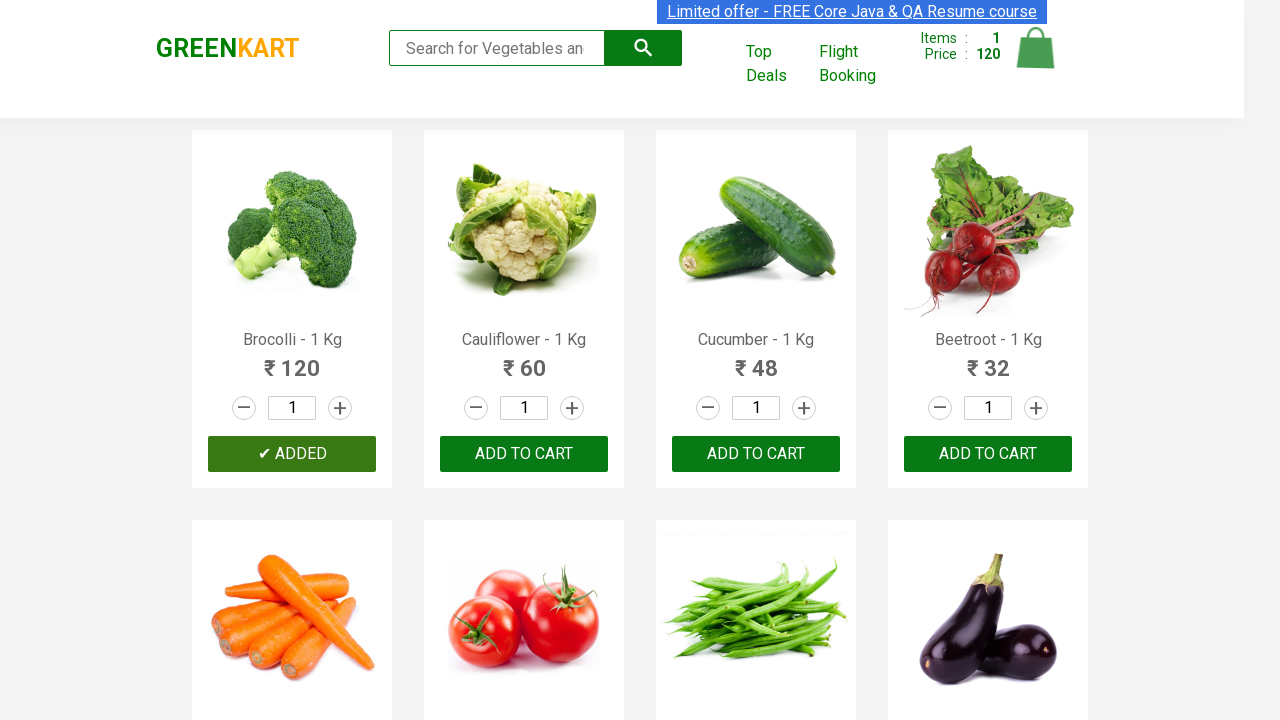

Clicked second ADD TO CART button at (756, 454) on (//button[text()='ADD TO CART'])[2]
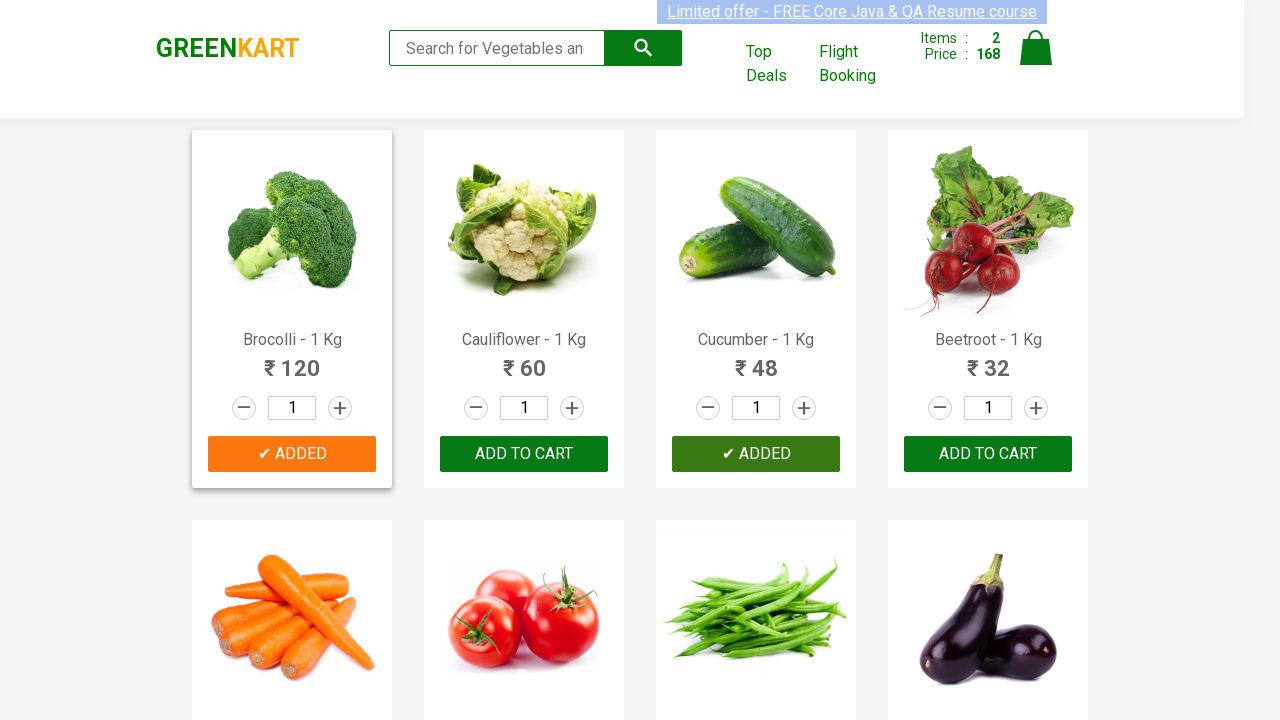

Filled search field with 'Br' to filter items on input[type='search']
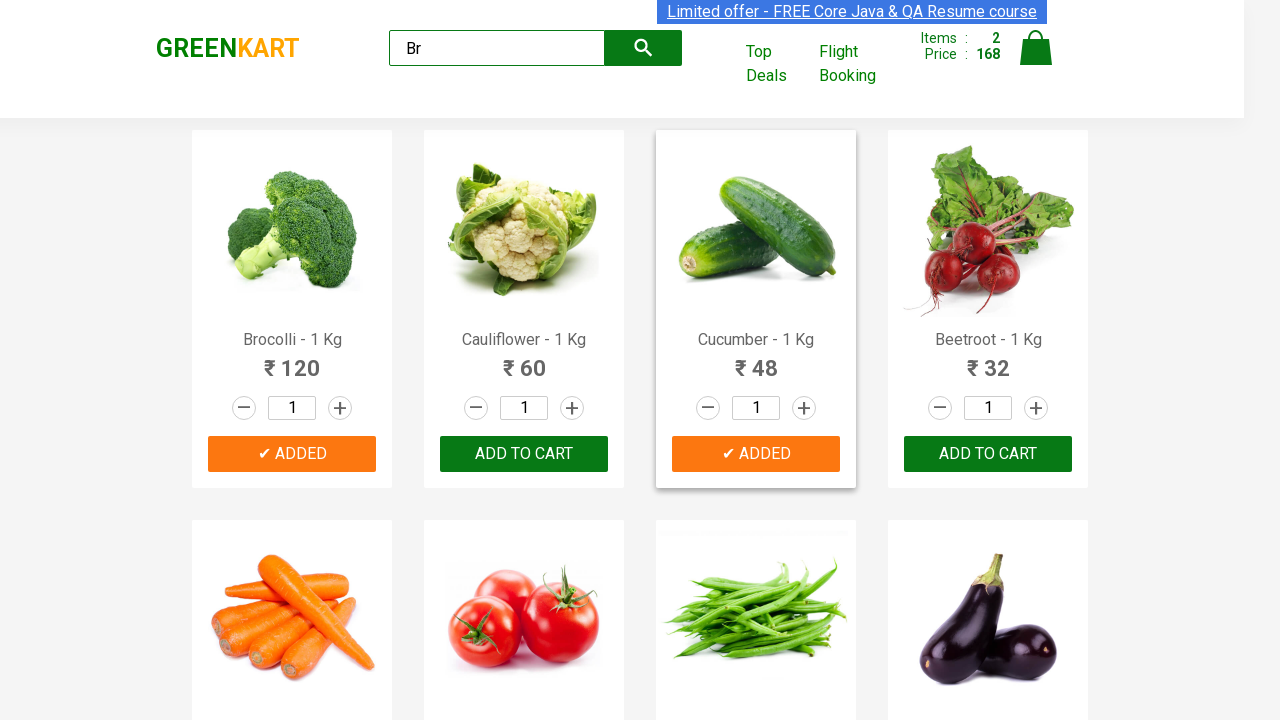

Waited for search results to filter
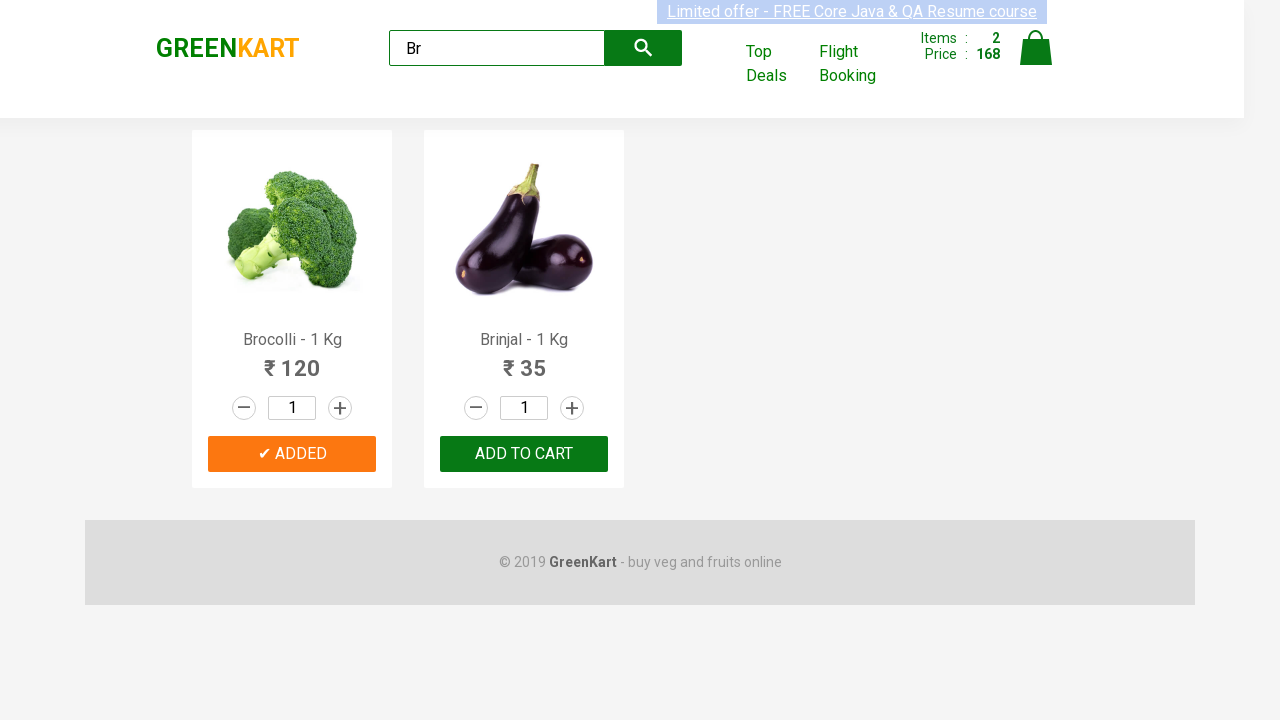

Clicked first ADD TO CART button for filtered items at (524, 454) on (//button[text()='ADD TO CART'])[1]
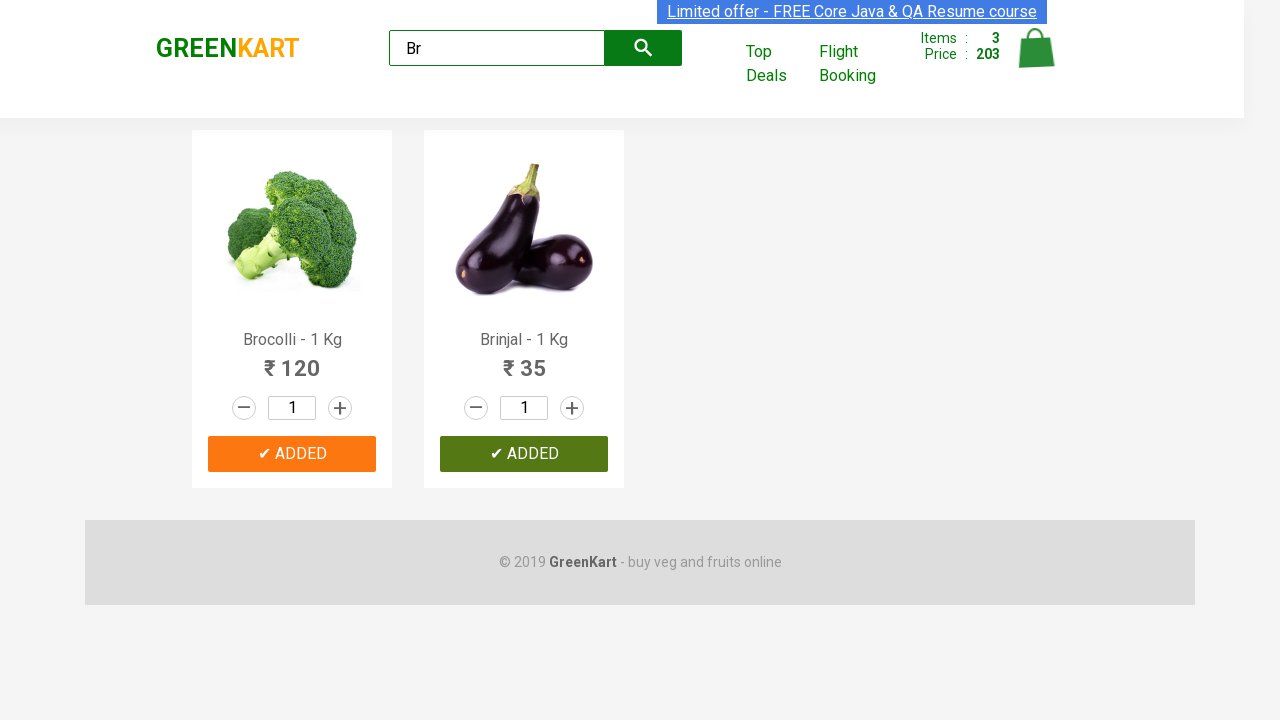

Clicked second ADD TO CART button for filtered items at (524, 454) on (//button[text()='ADD TO CART'])[2]
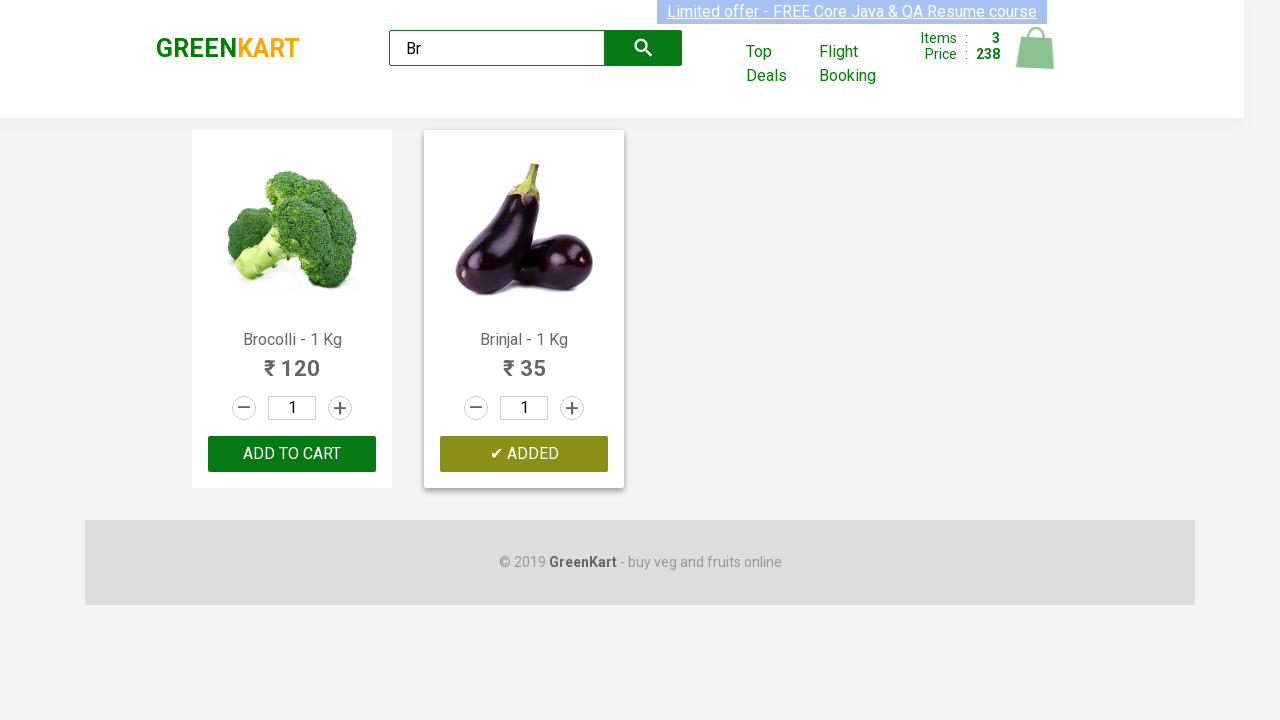

Clicked cart icon to view cart at (1036, 59) on a.cart-icon
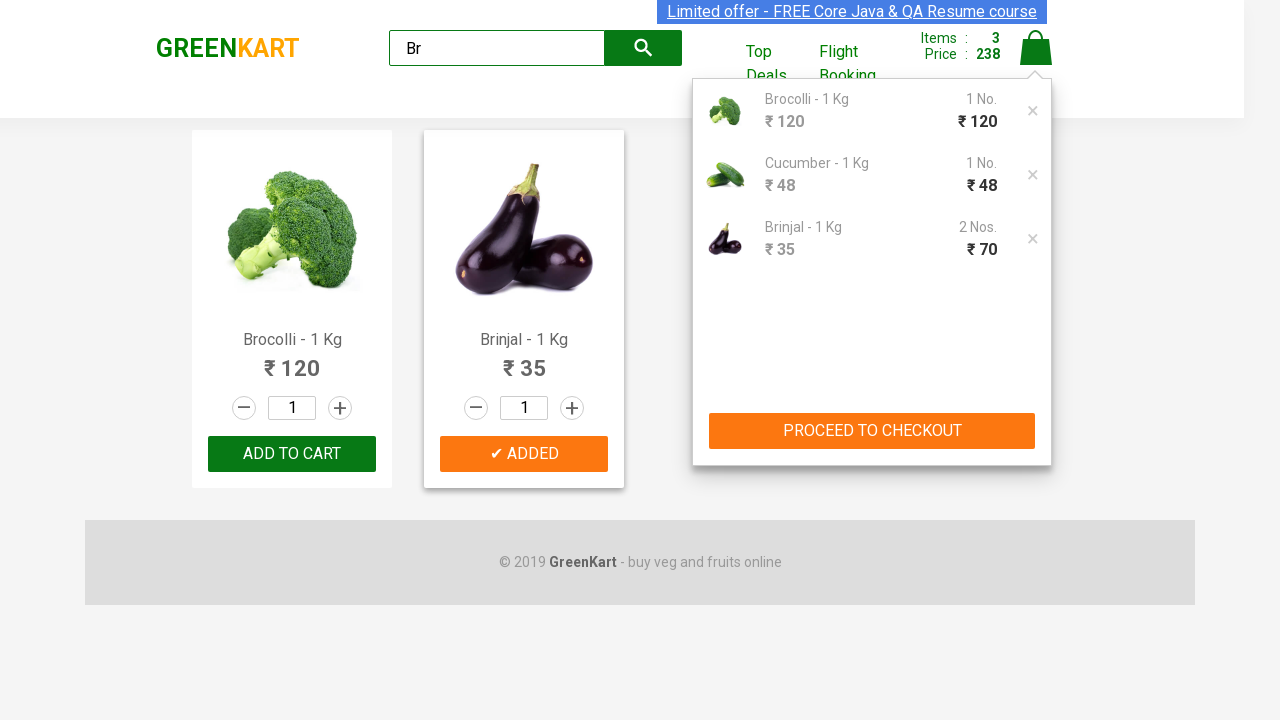

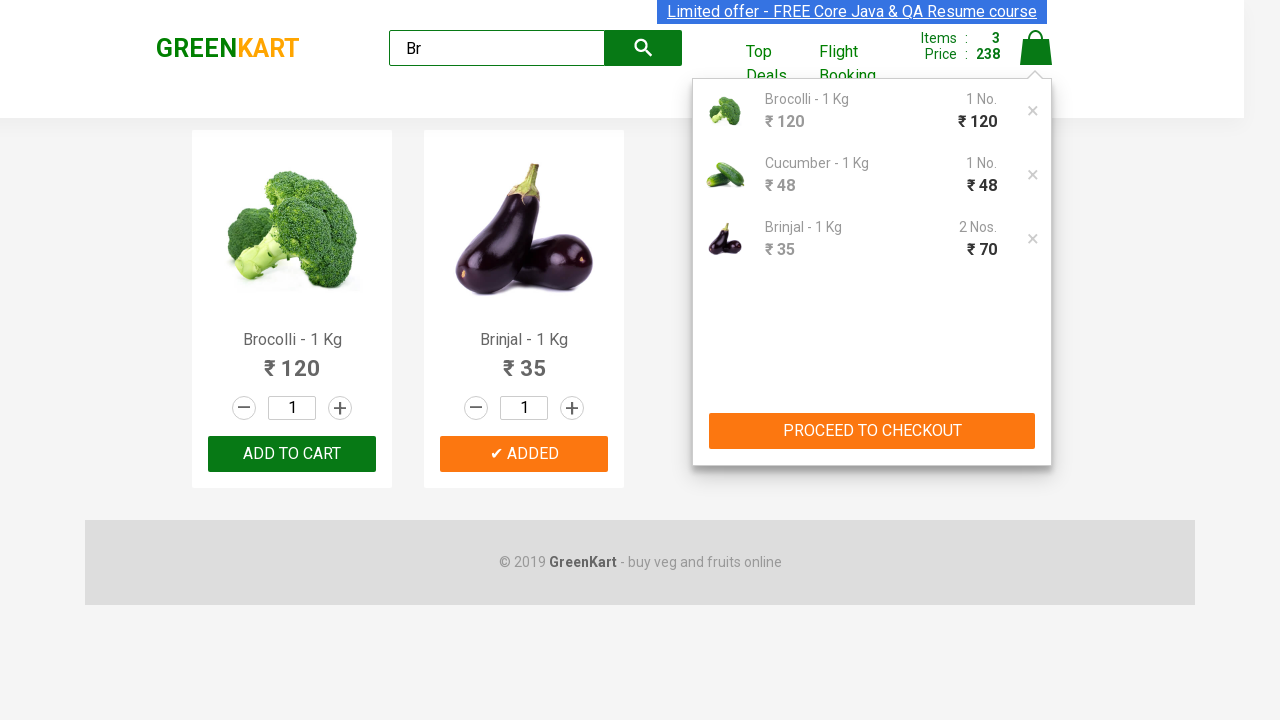